Tests the search functionality on Python.org by entering a search query and submitting the form, then verifying results appear

Starting URL: https://www.python.org

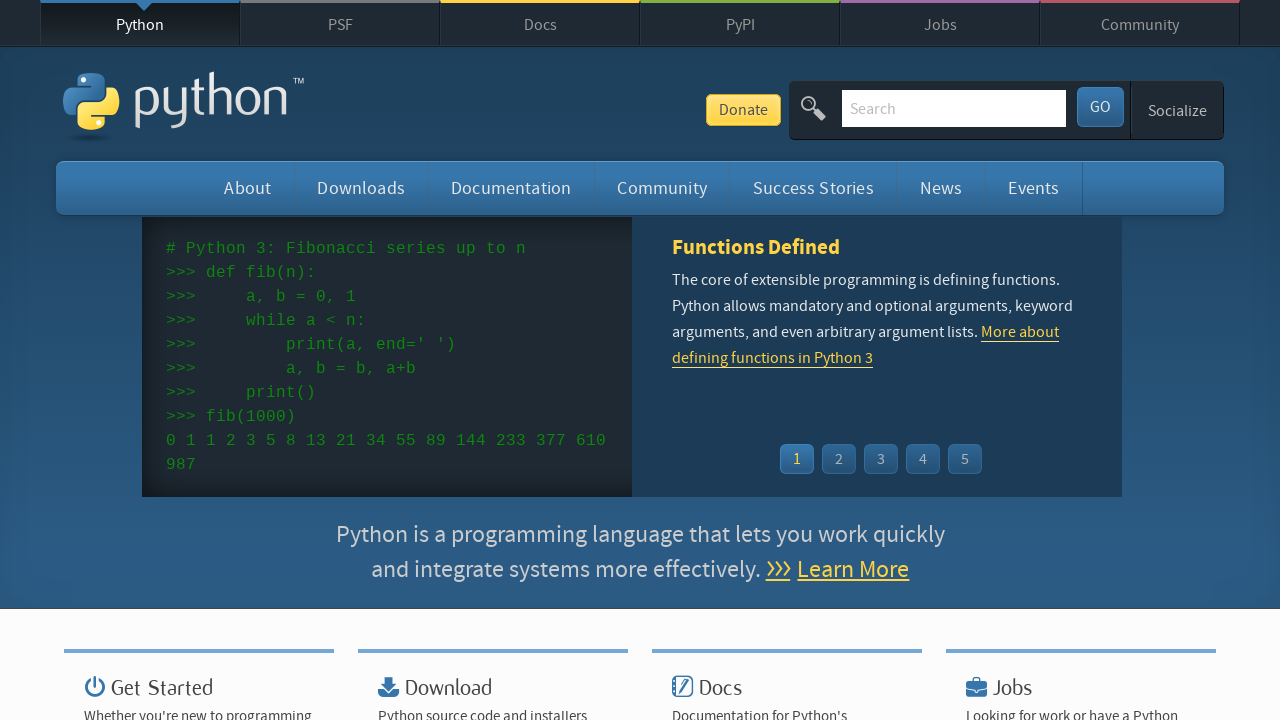

Filled search field with 'pycon' on #id-search-field
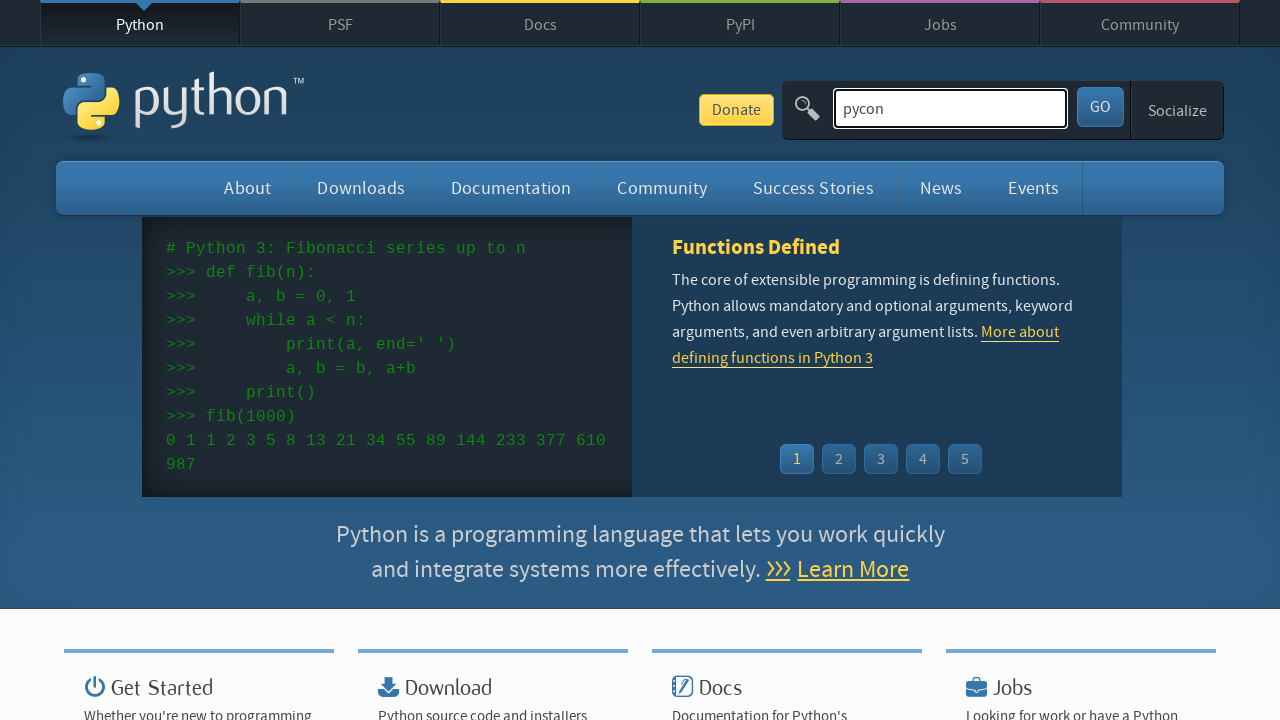

Submitted search form by pressing Enter on #id-search-field
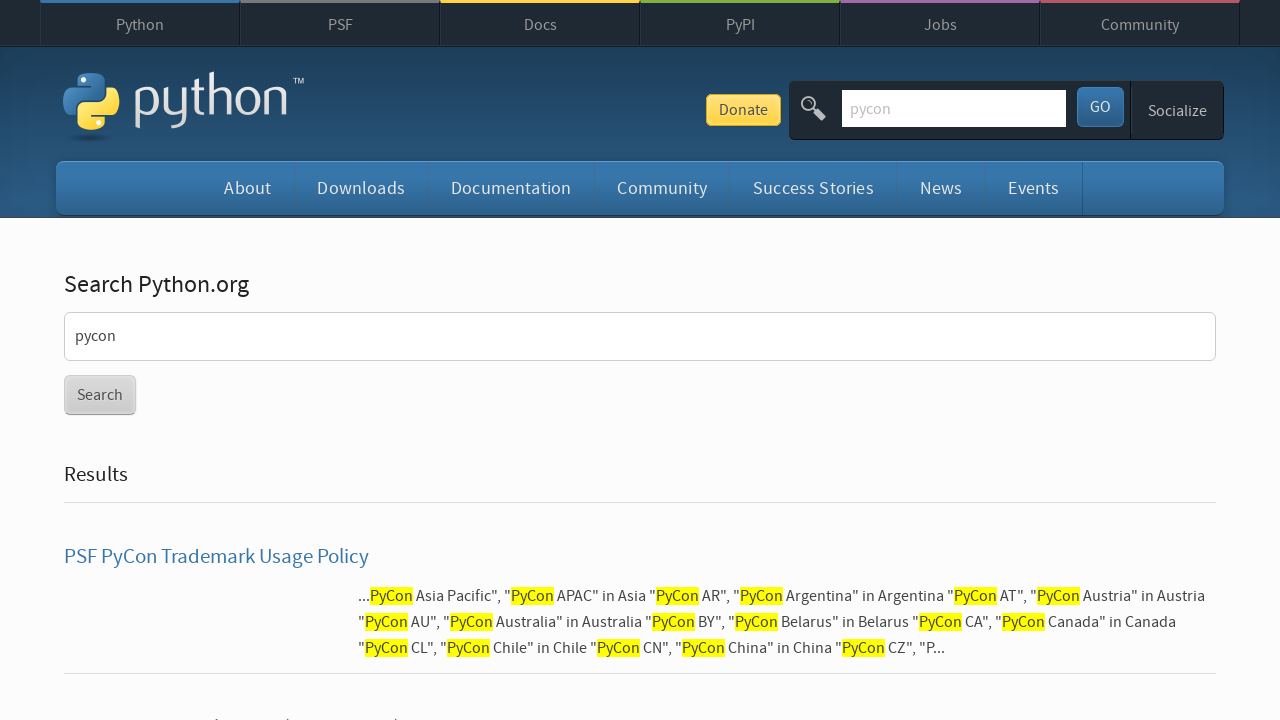

Search results page loaded with h2 element visible
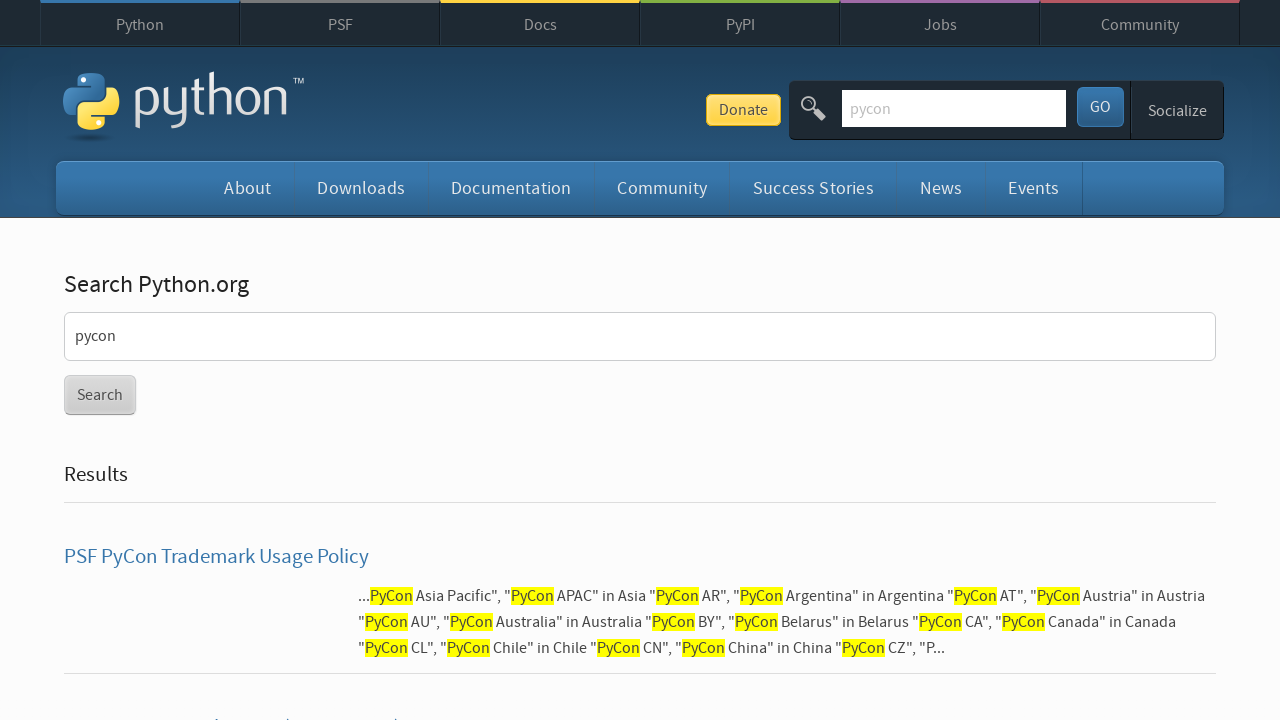

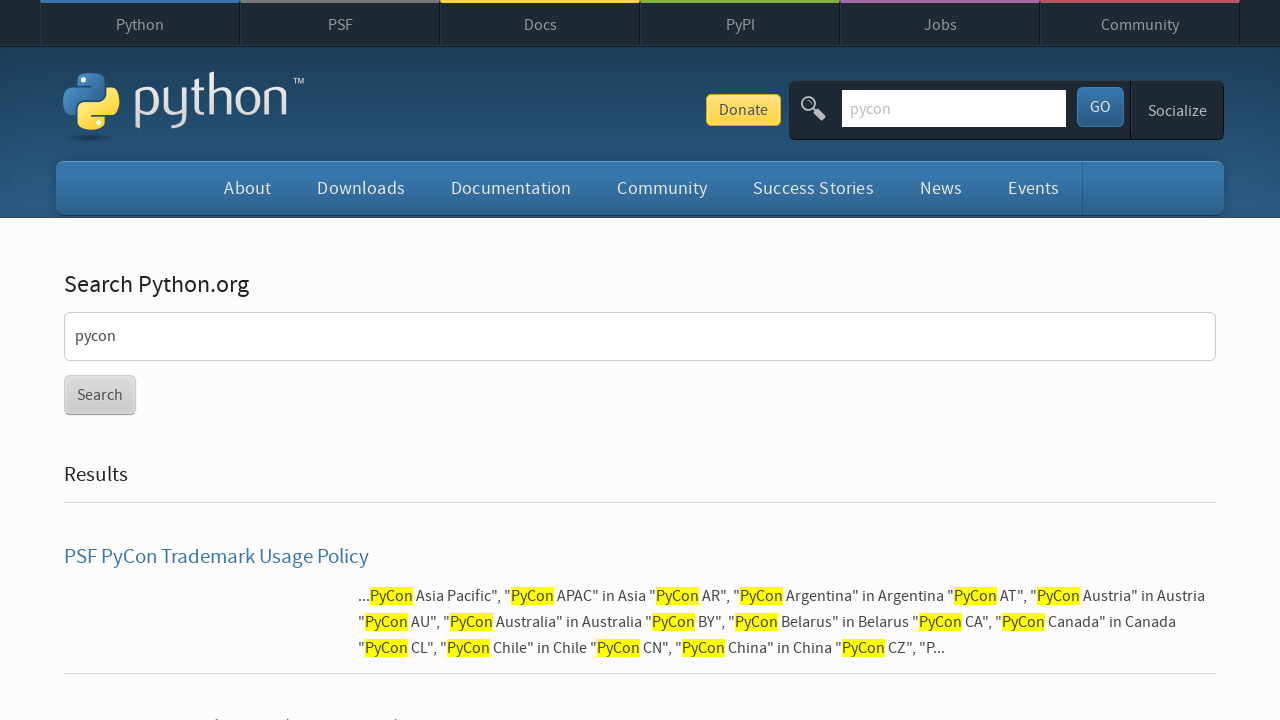